Tests scrolling functionality on the WebdriverIO website by scrolling down 2000 pixels and verifying the scroll position

Starting URL: https://webdriver.io

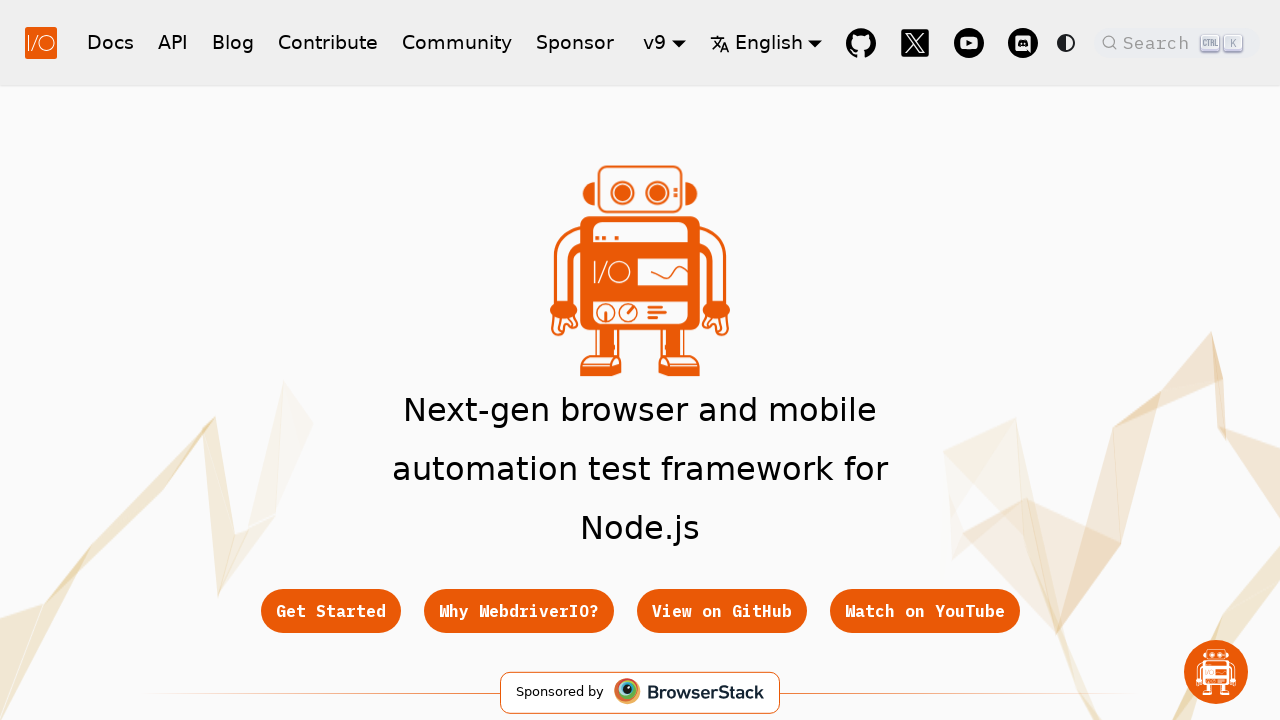

Scrolled down 2000 pixels on the WebdriverIO website
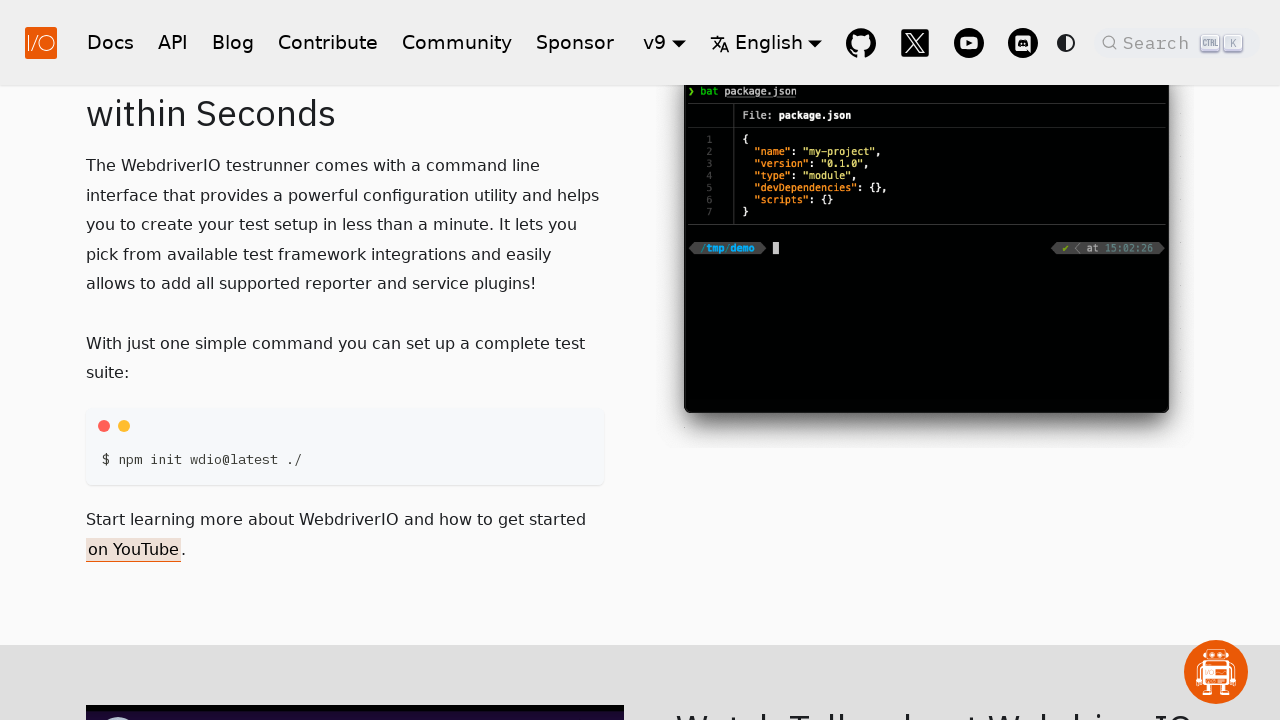

Waited 500ms for scroll animation to complete
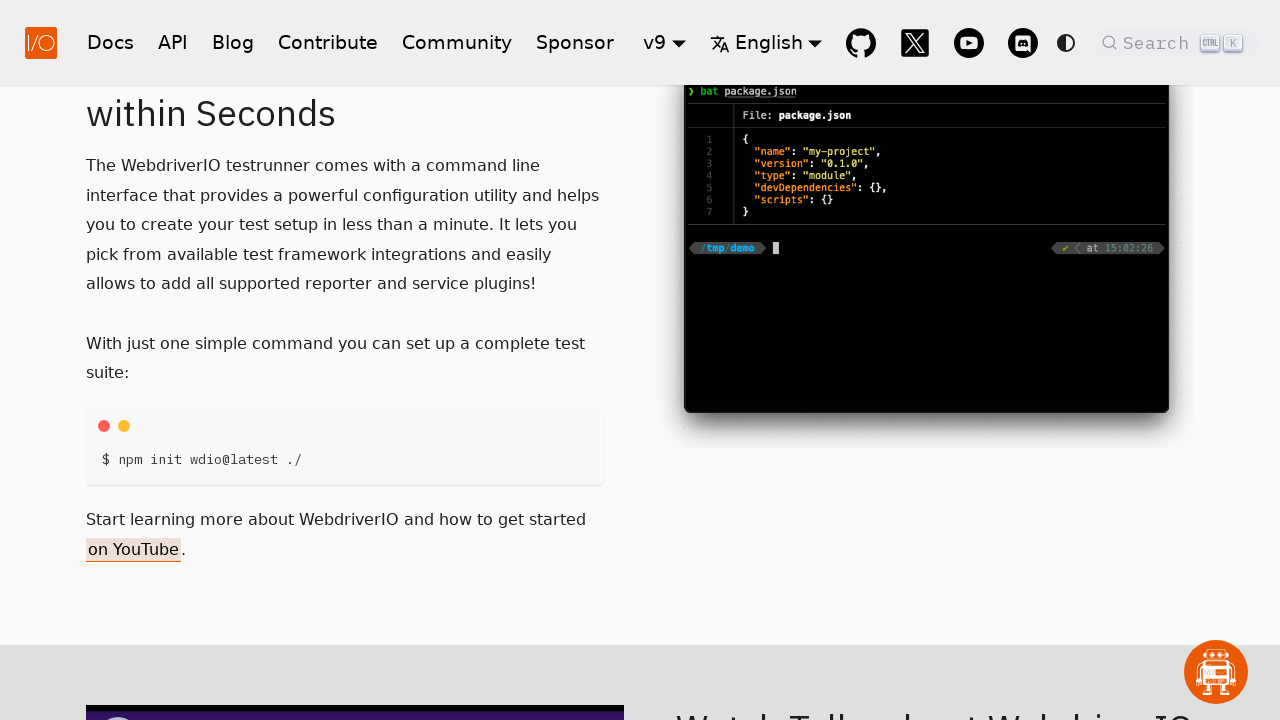

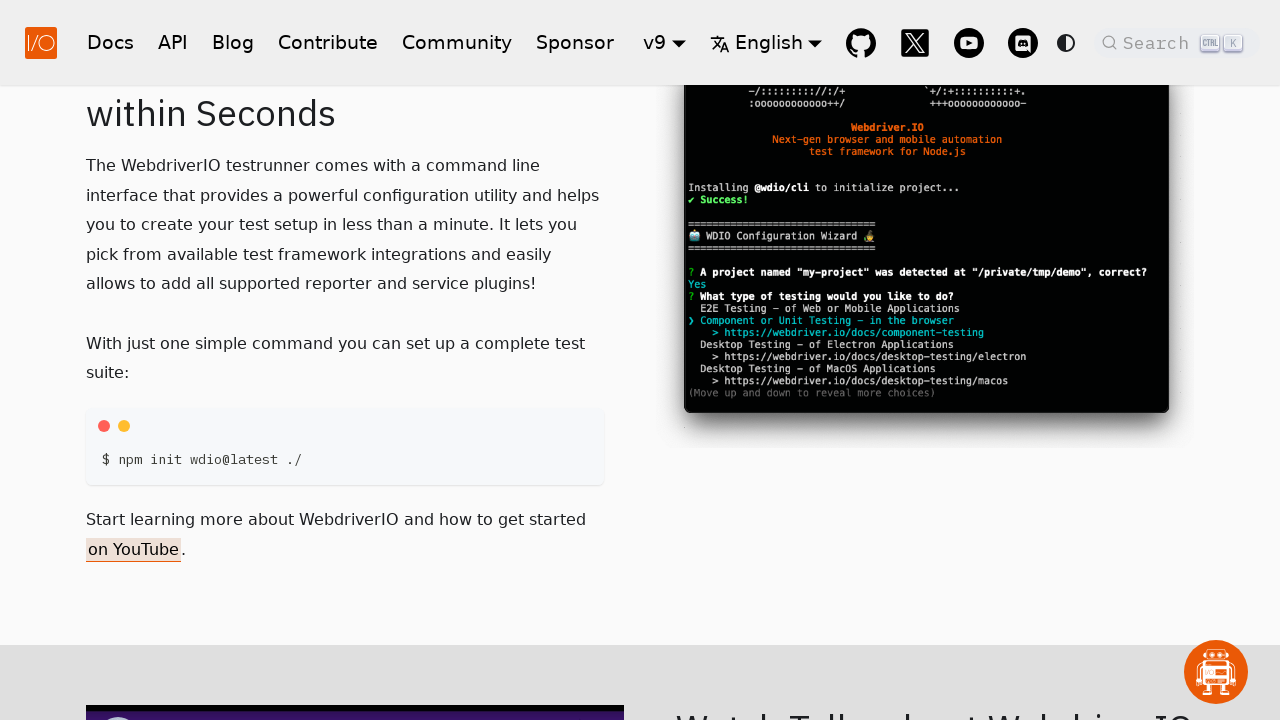